Tests browser window handling by opening a new tab, switching between windows, and closing them

Starting URL: https://demoqa.com/browser-windows

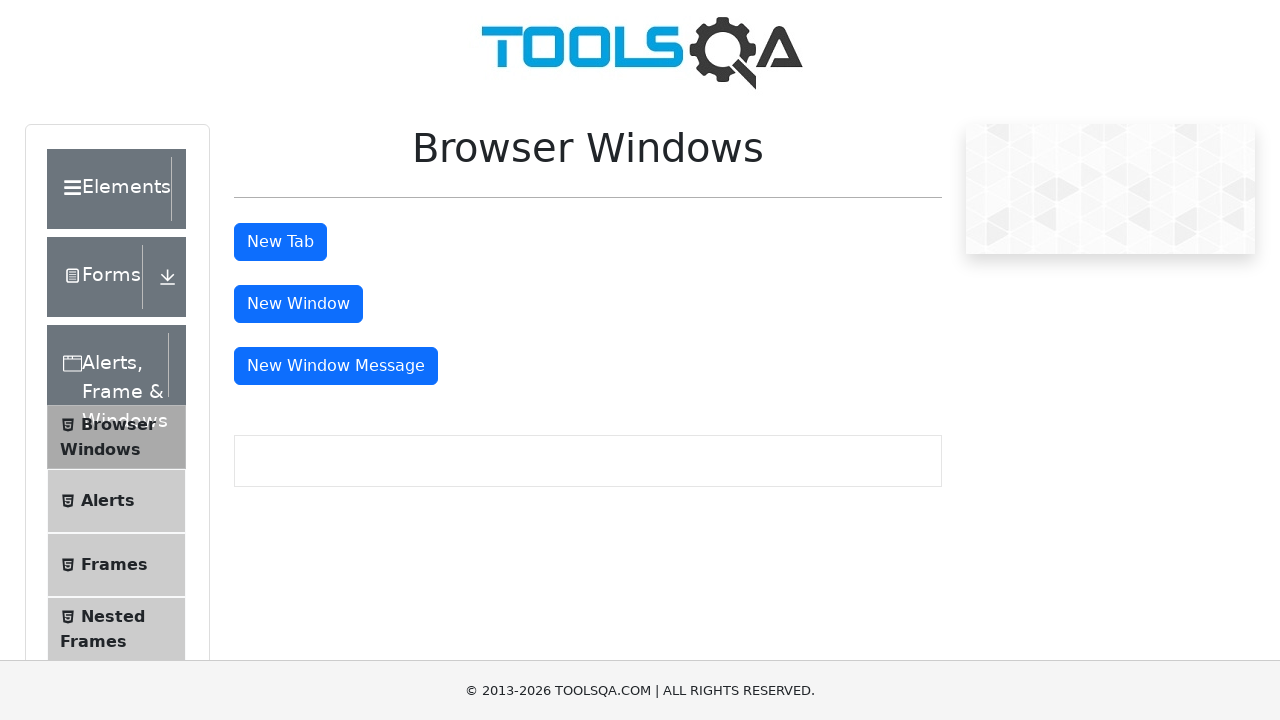

Clicked button to open a new tab at (280, 242) on xpath=//*[@id="tabButton"]
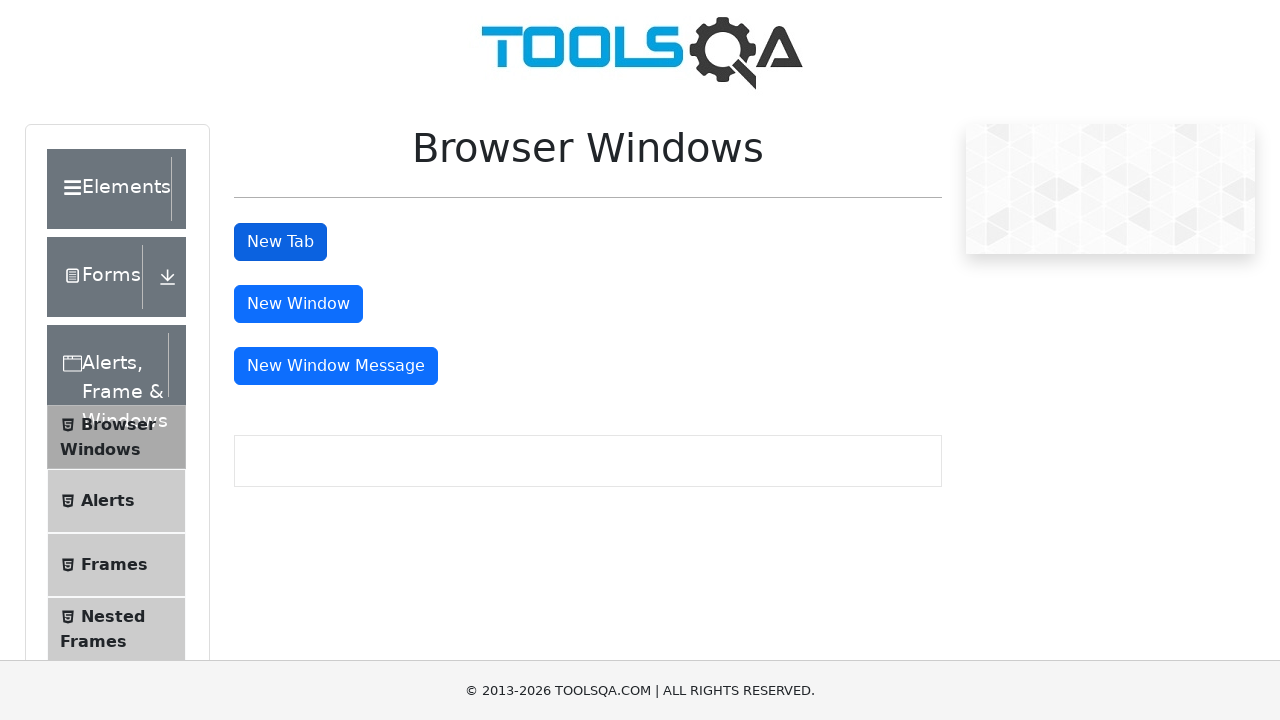

Retrieved all open pages from context
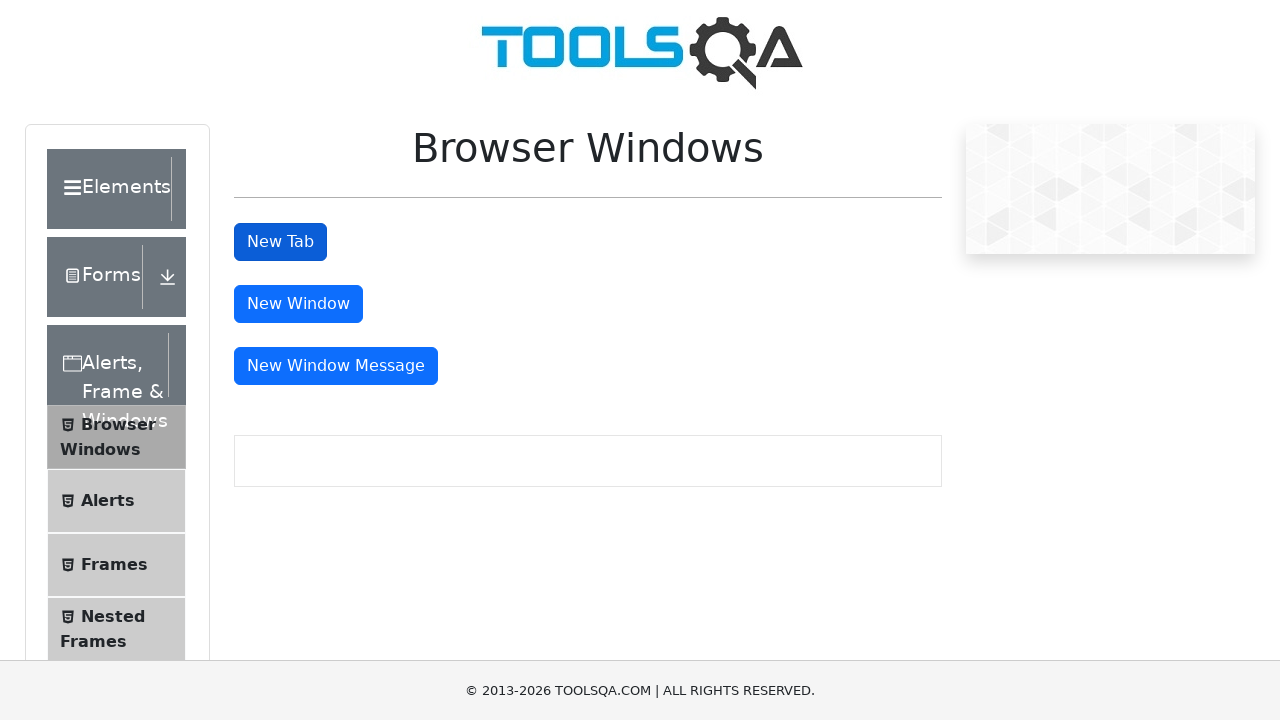

Switched to newly opened tab
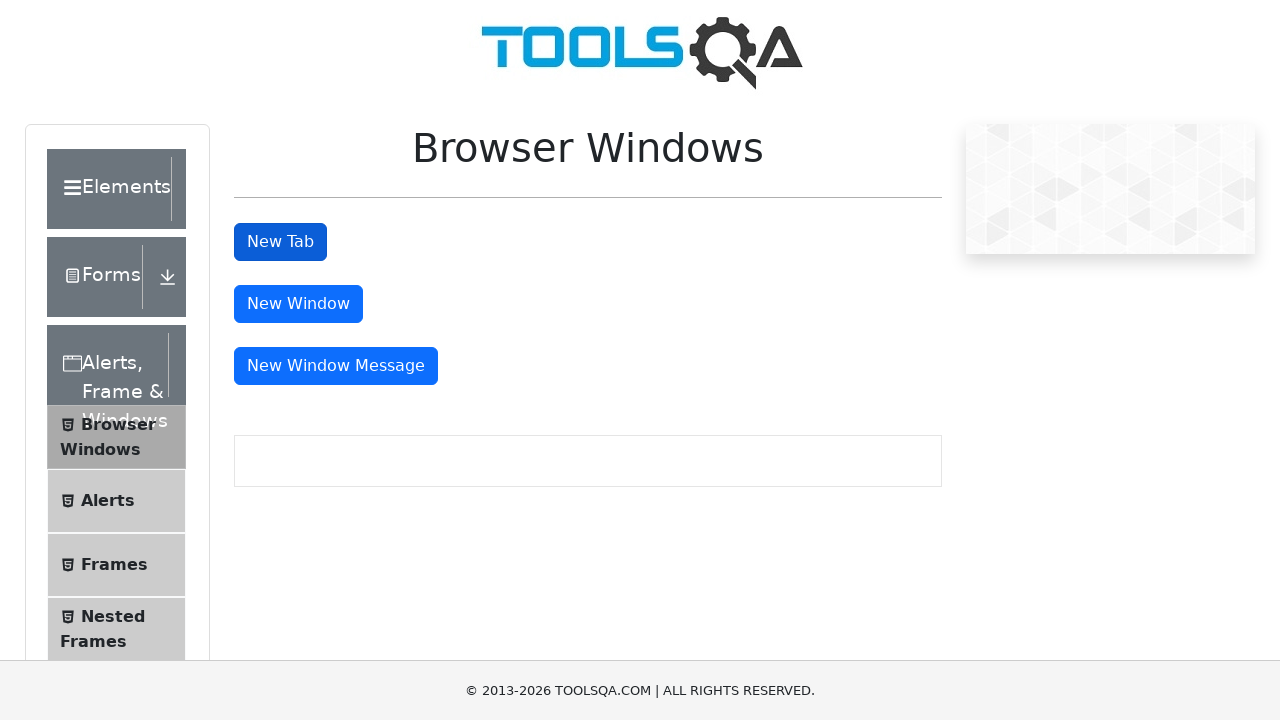

New page finished loading
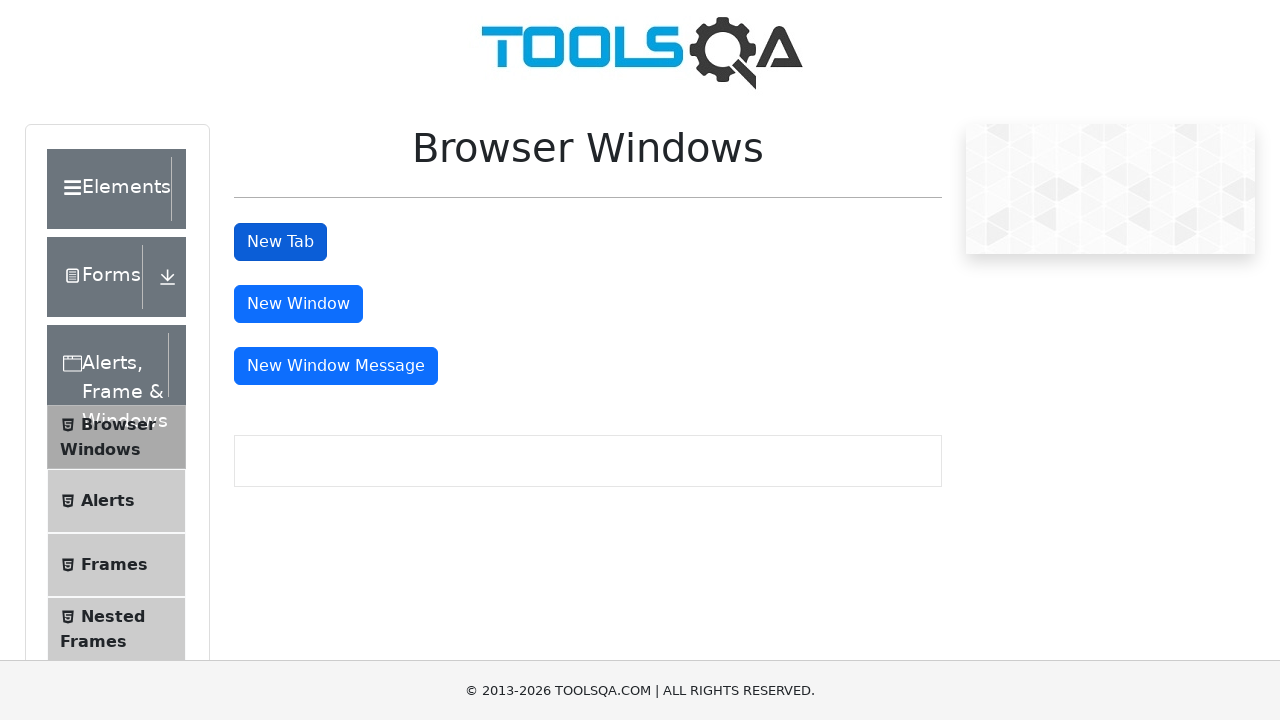

Closed the newly opened tab
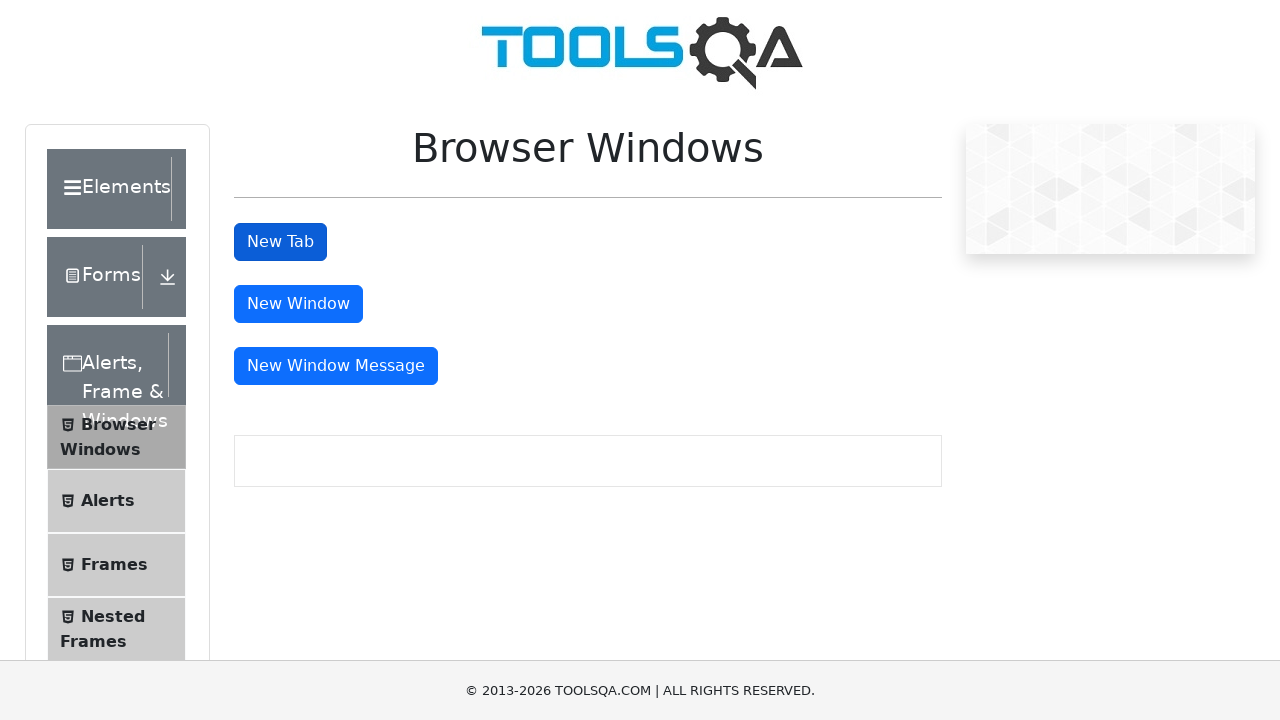

Verified return to original page by waiting for tab button element
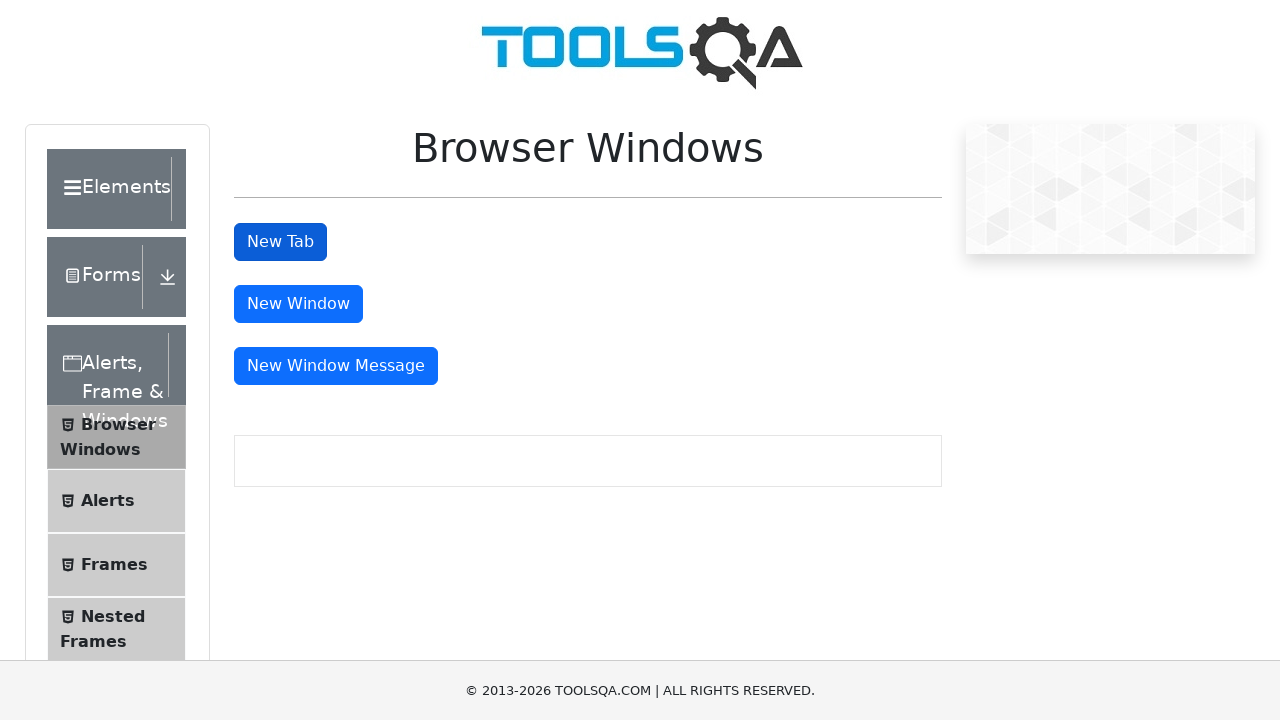

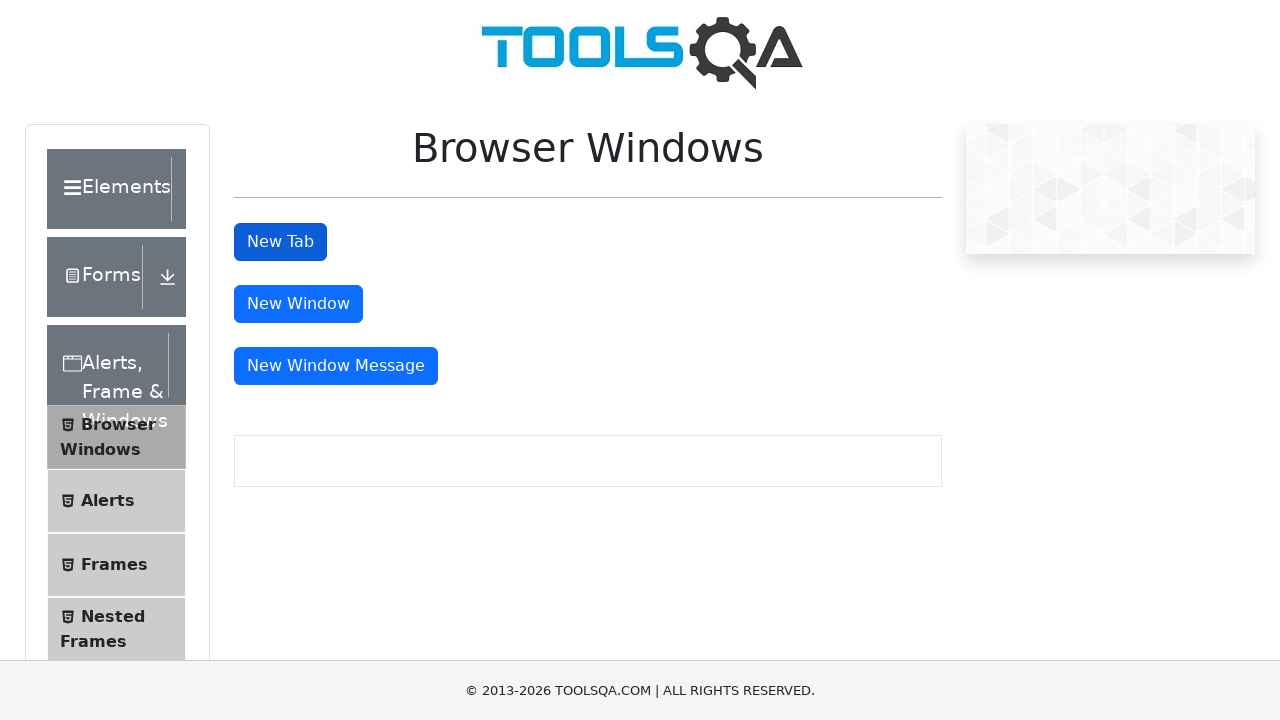